Tests dropdown functionality by navigating to the dropdown page and selecting options from a dropdown menu by index and visible text.

Starting URL: https://the-internet.herokuapp.com

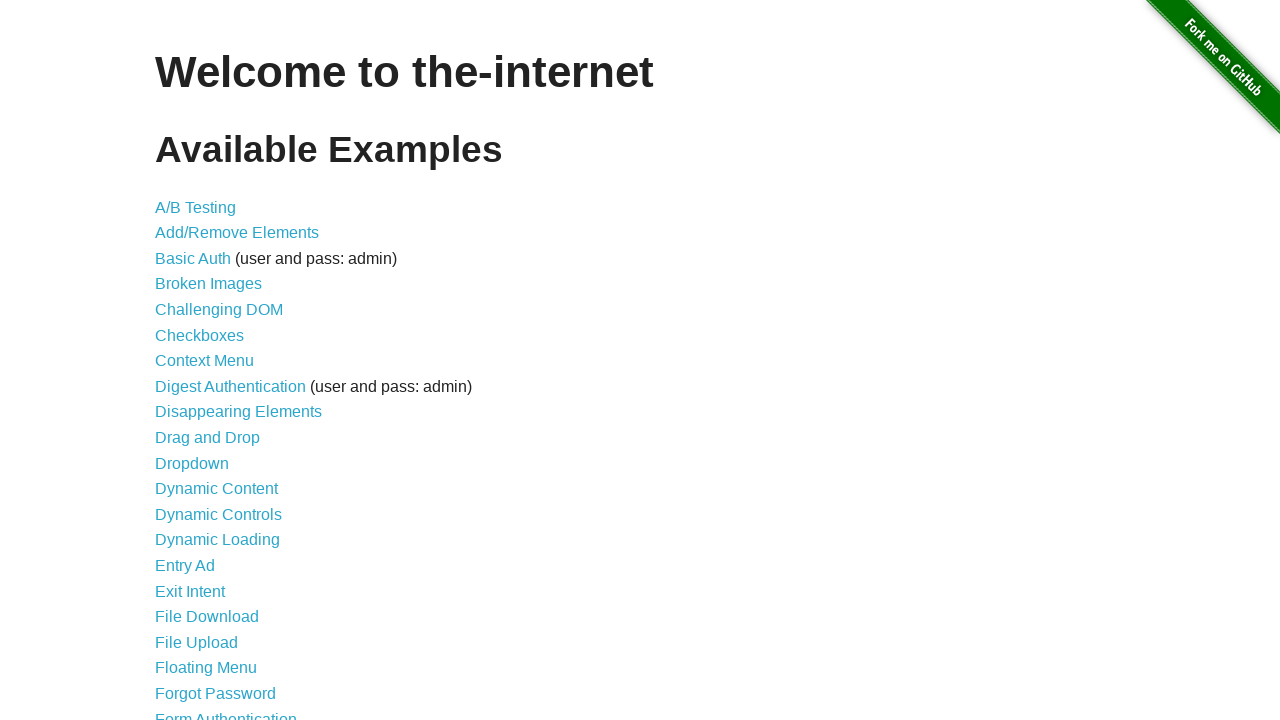

Clicked on the Dropdown link at (192, 463) on a[href='/dropdown']
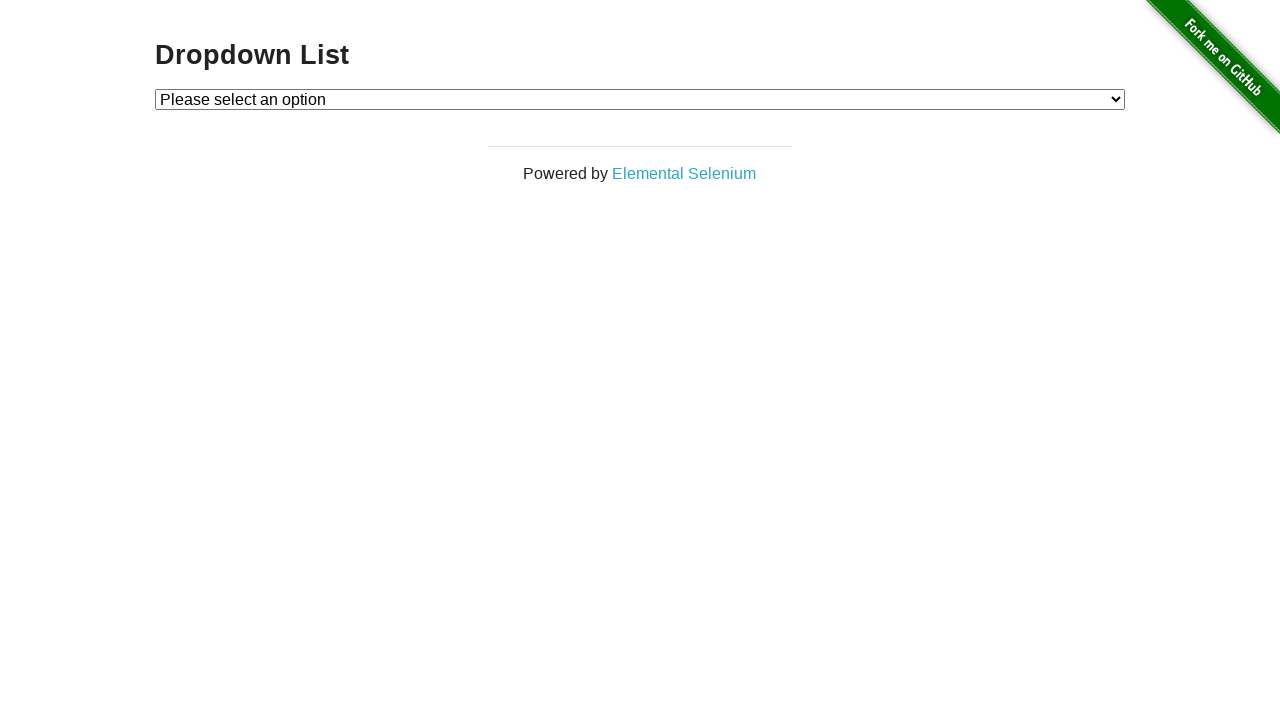

Dropdown page loaded and #dropdown selector is visible
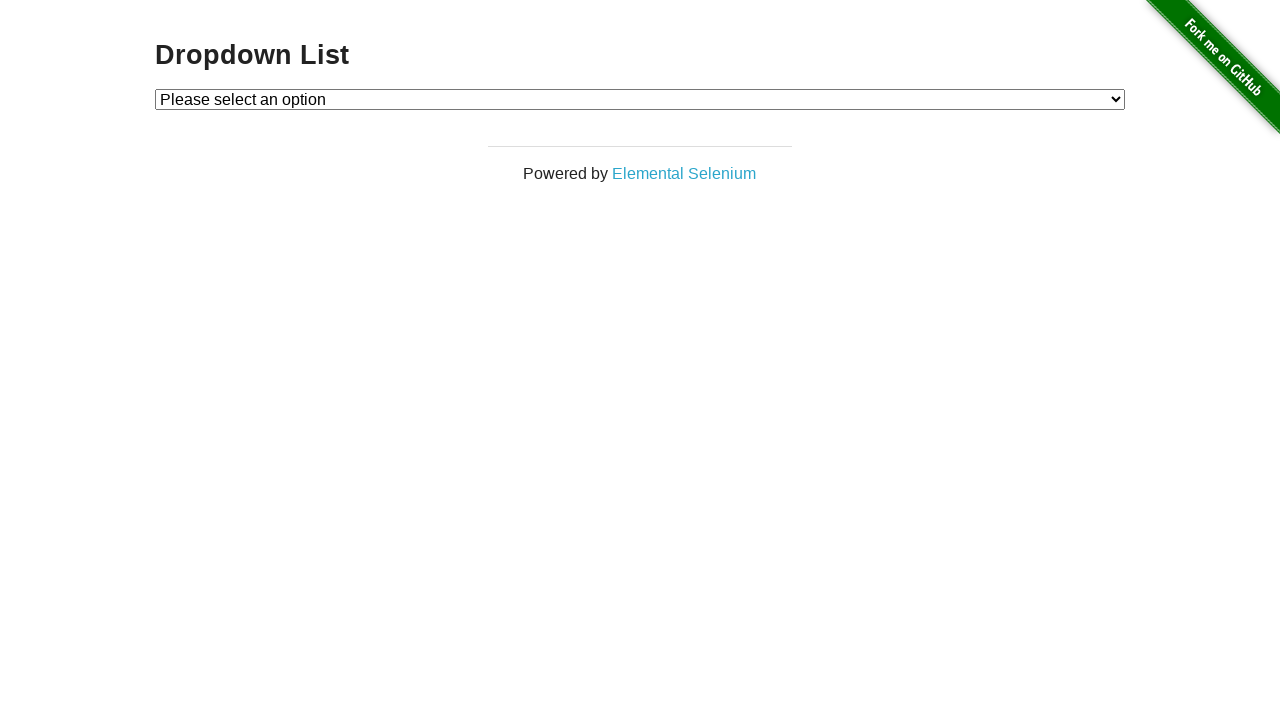

Selected dropdown option by index 1 on #dropdown
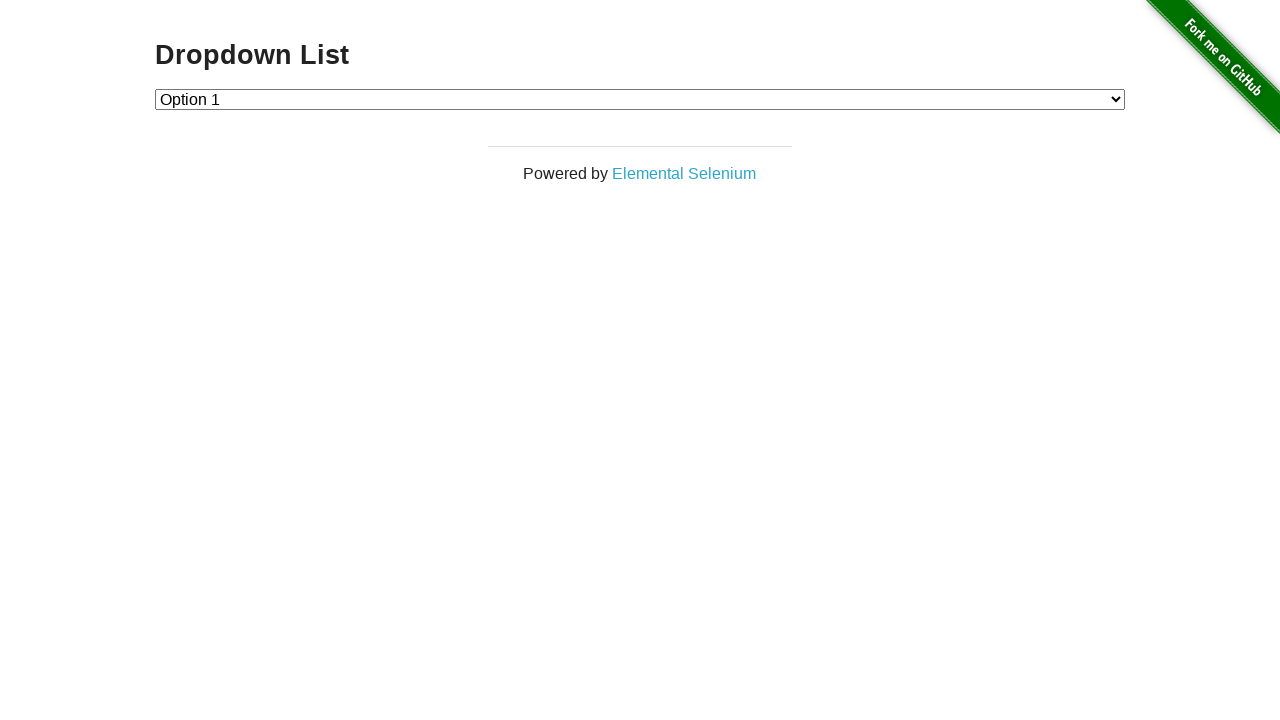

Selected dropdown option by visible text 'Option 2' on #dropdown
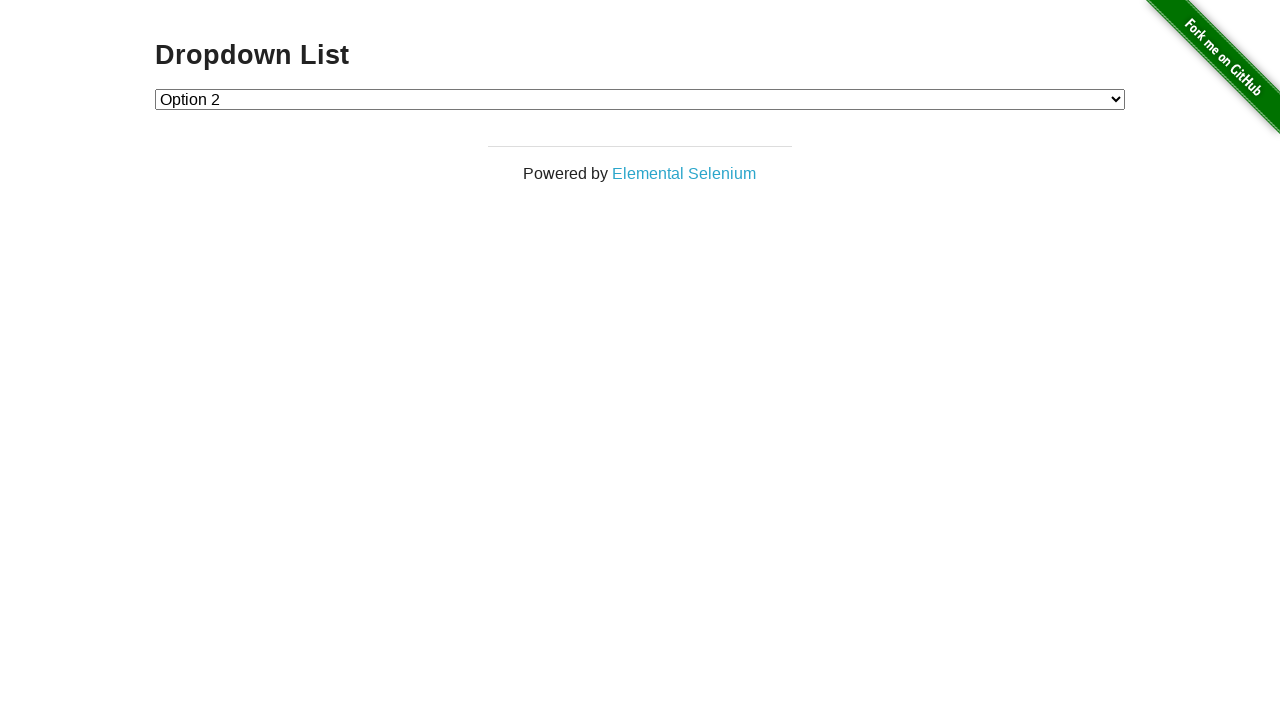

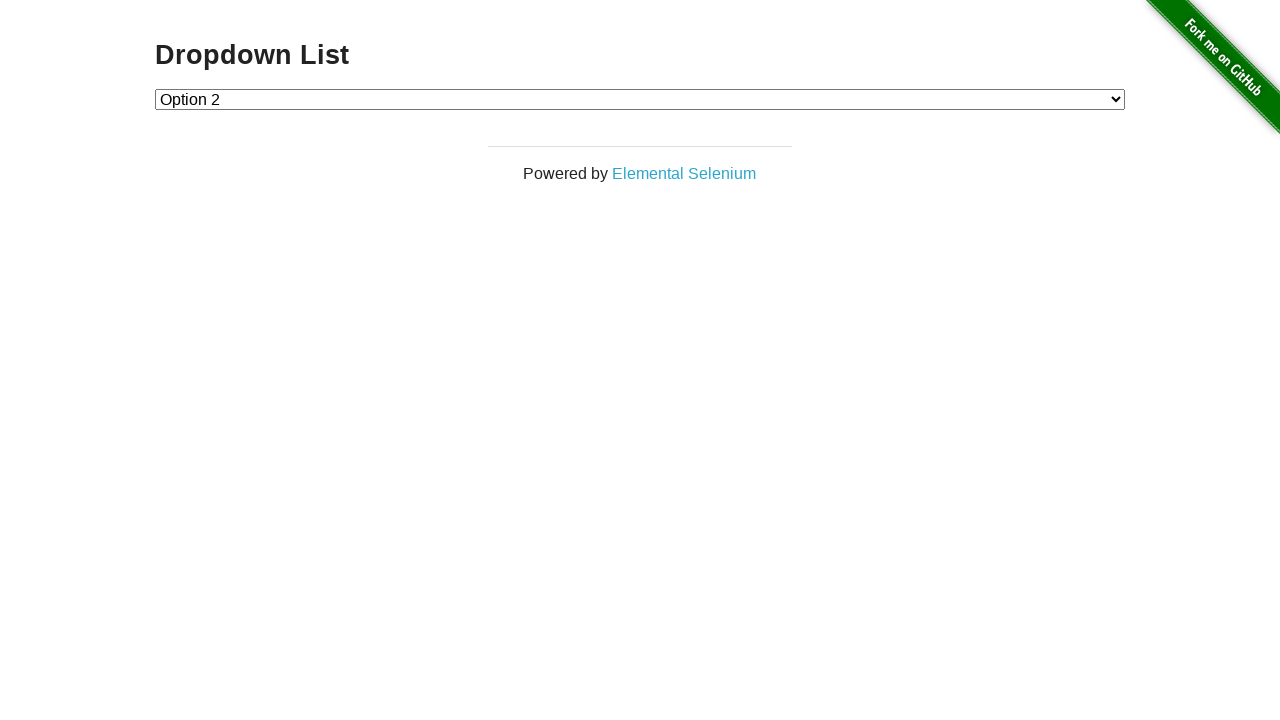